Navigates to Books to Scrape website and clicks through multiple pages using the "Next" pagination link

Starting URL: http://books.toscrape.com/

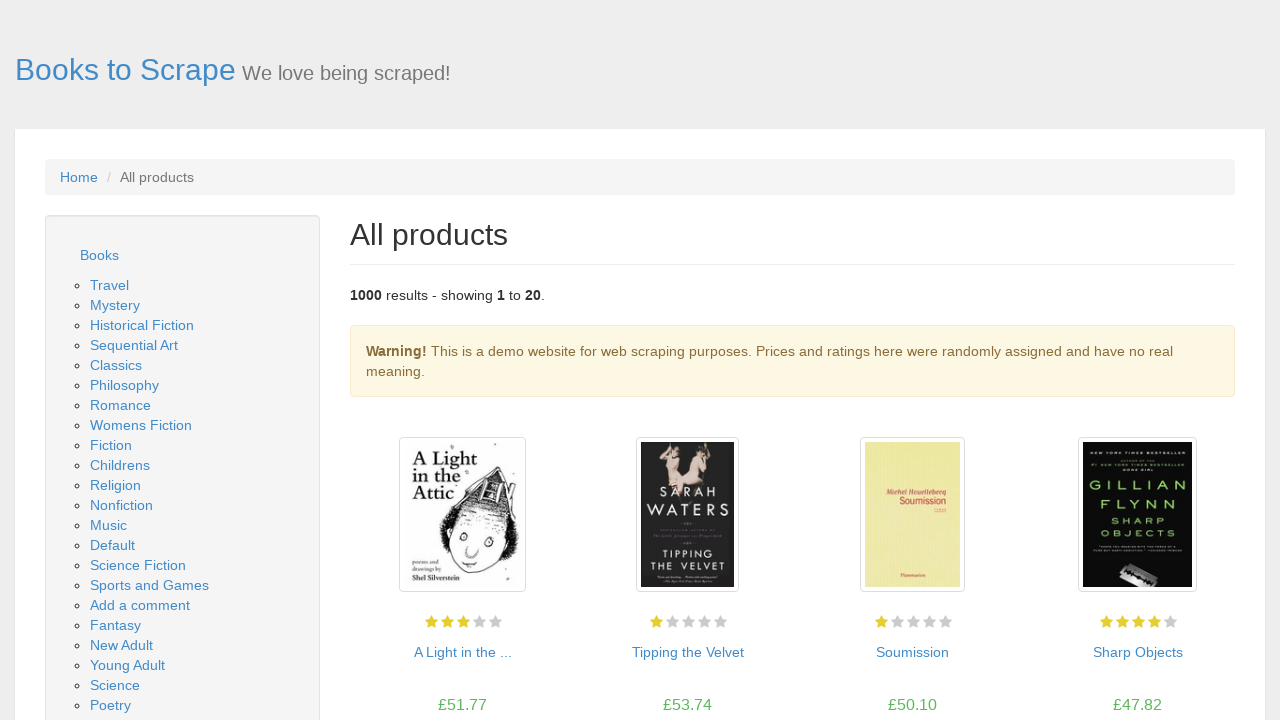

Waited for books to load on initial page
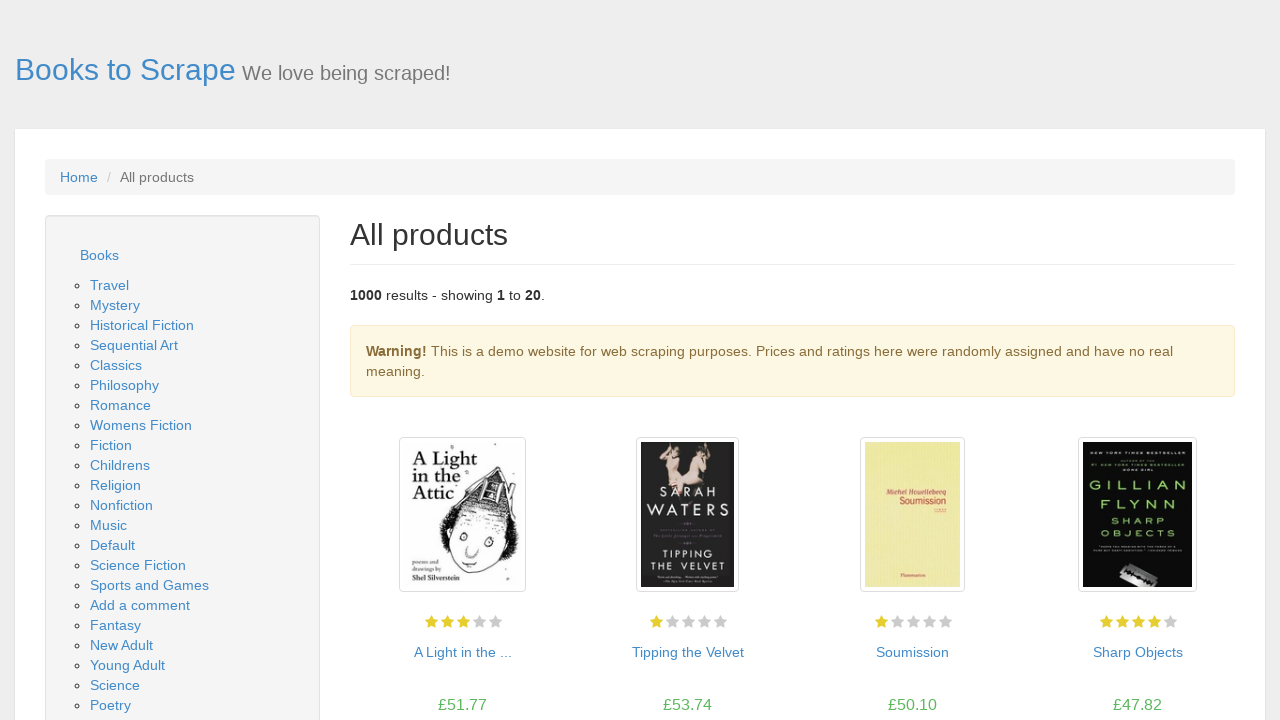

Clicked Next pagination link to go to page 2 at (1206, 654) on a:has-text('next')
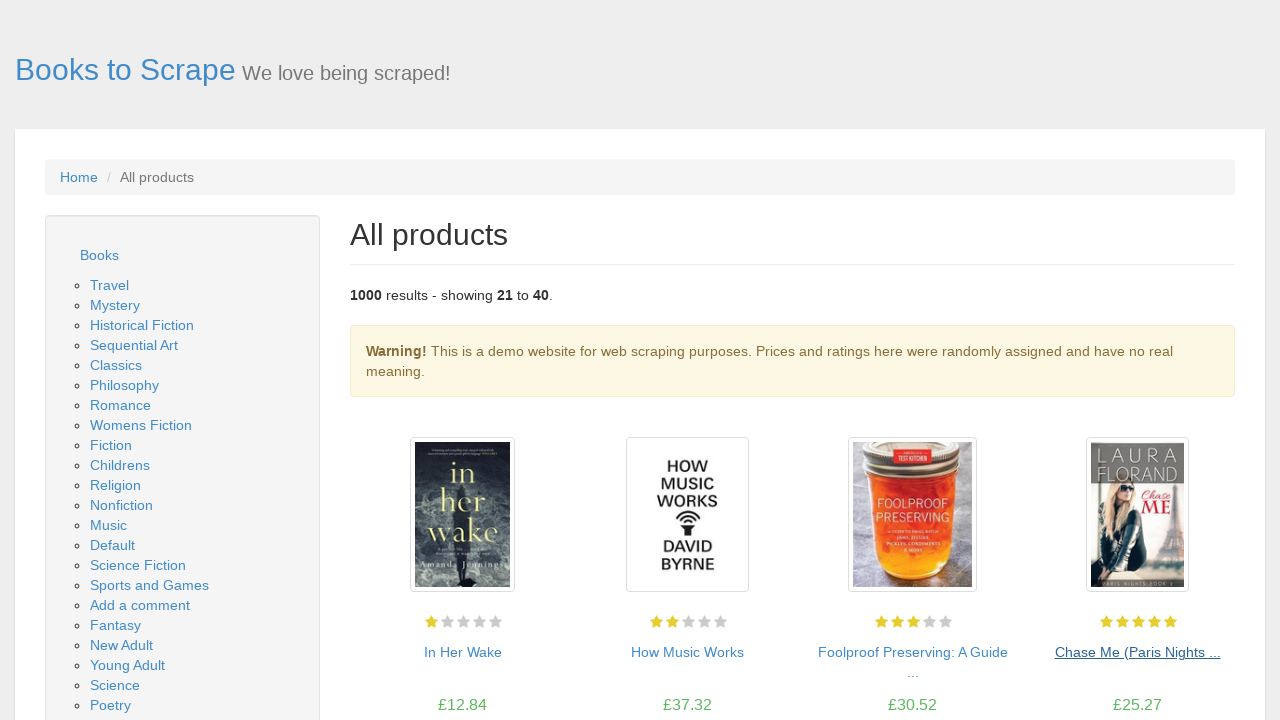

New page 2 content loaded with books displayed
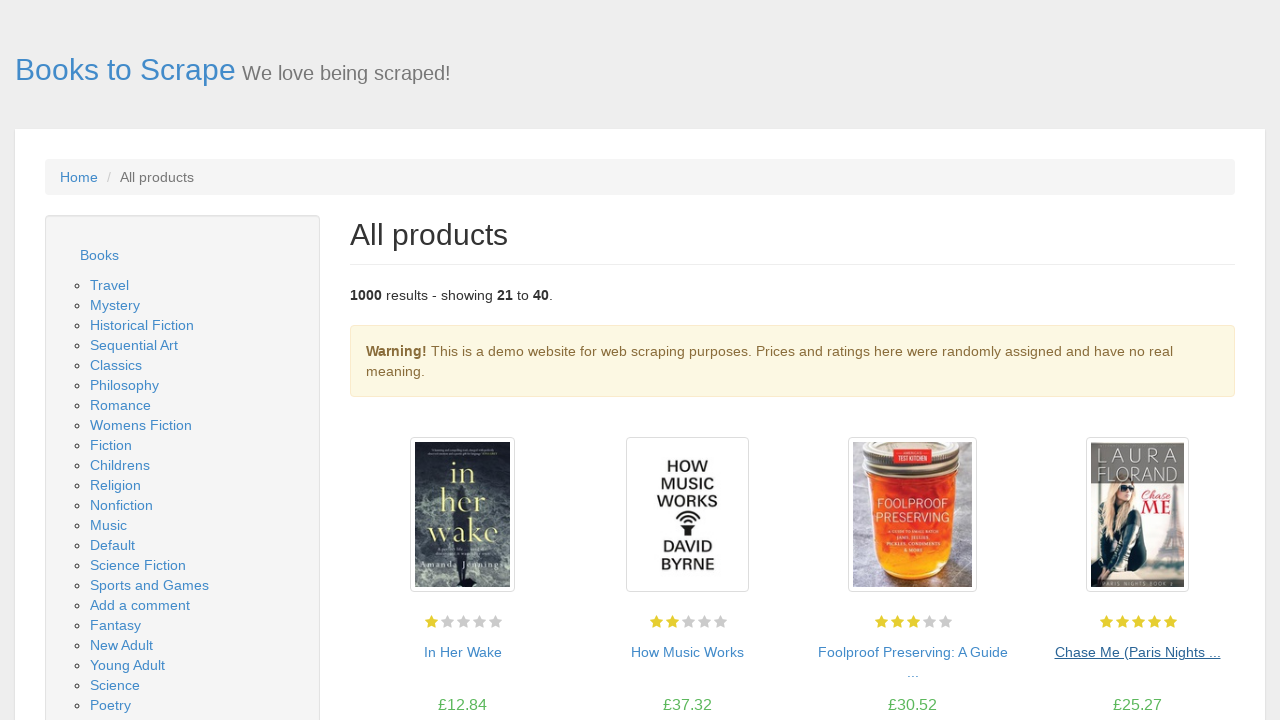

Clicked Next pagination link to go to page 3 at (1206, 654) on a:has-text('next')
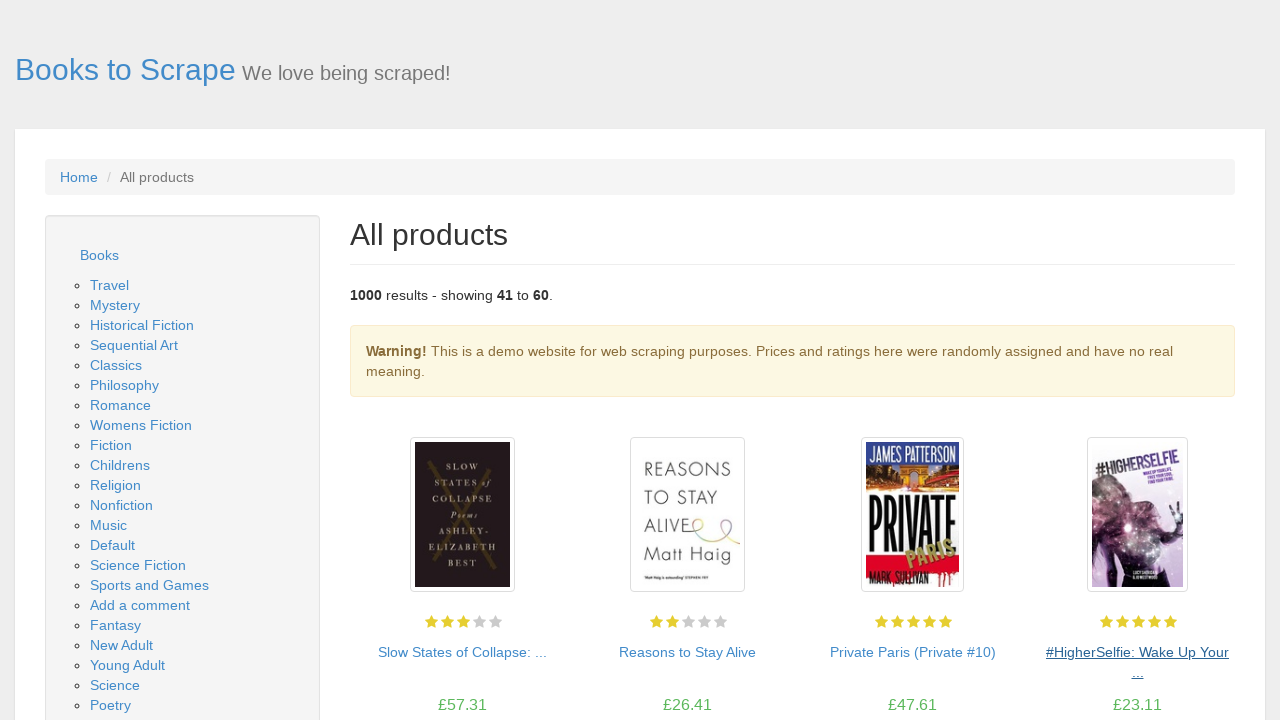

New page 3 content loaded with books displayed
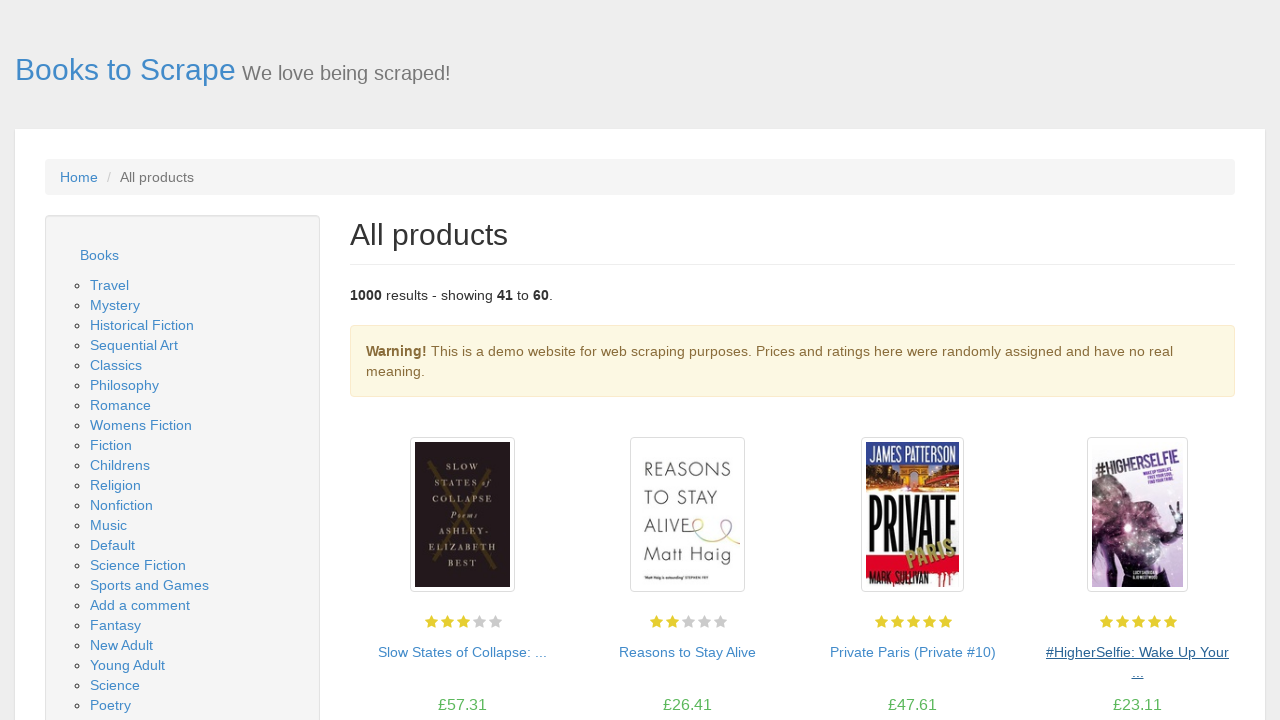

Clicked Next pagination link to go to page 4 at (1206, 654) on a:has-text('next')
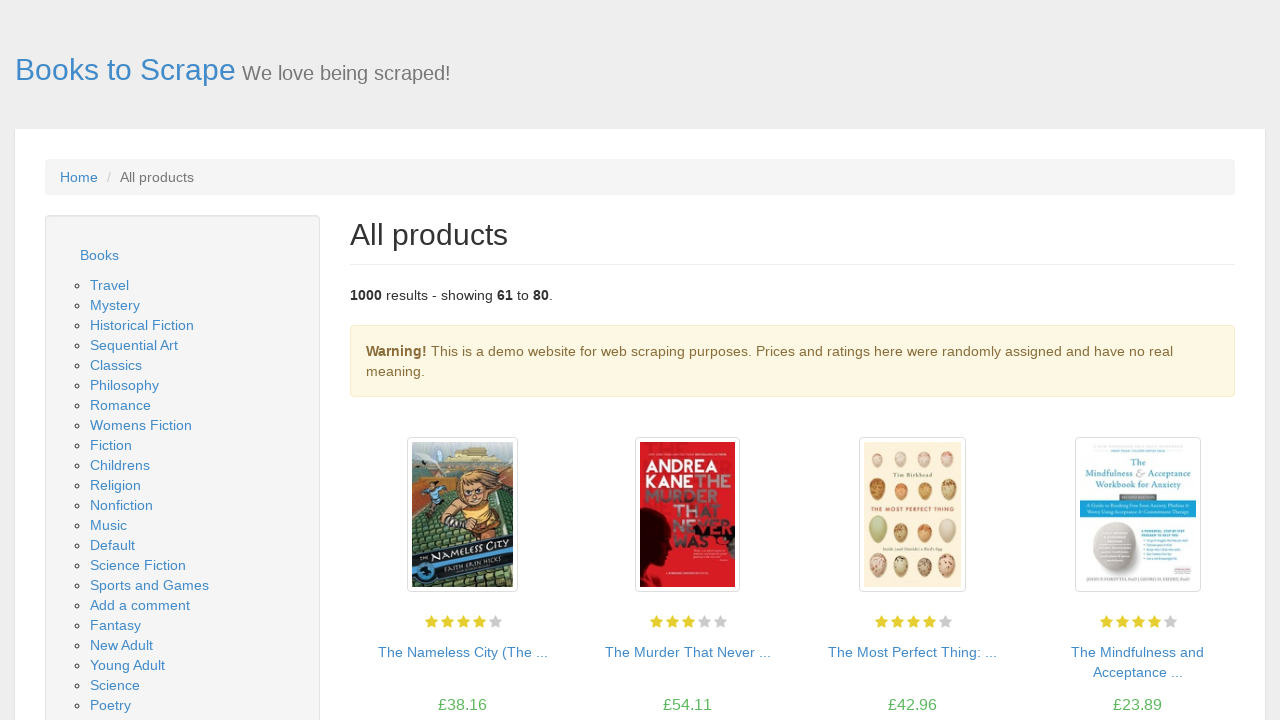

New page 4 content loaded with books displayed
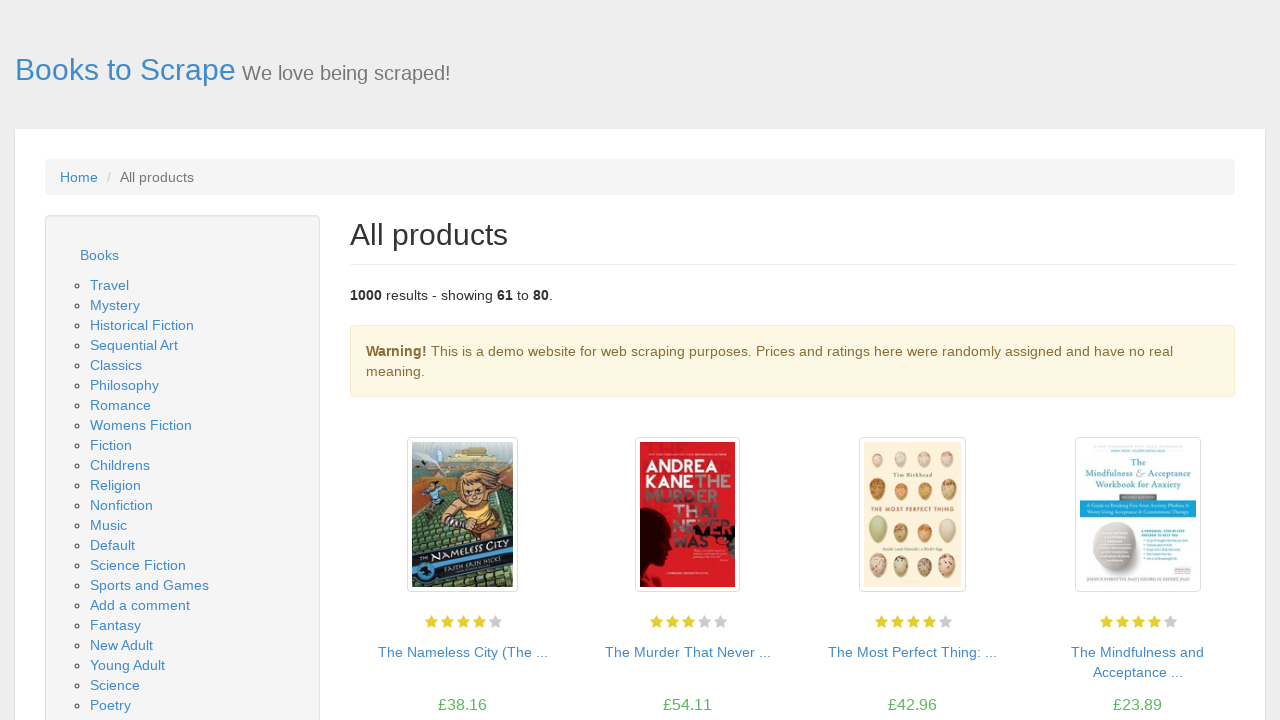

Clicked Next pagination link to go to page 5 at (1206, 654) on a:has-text('next')
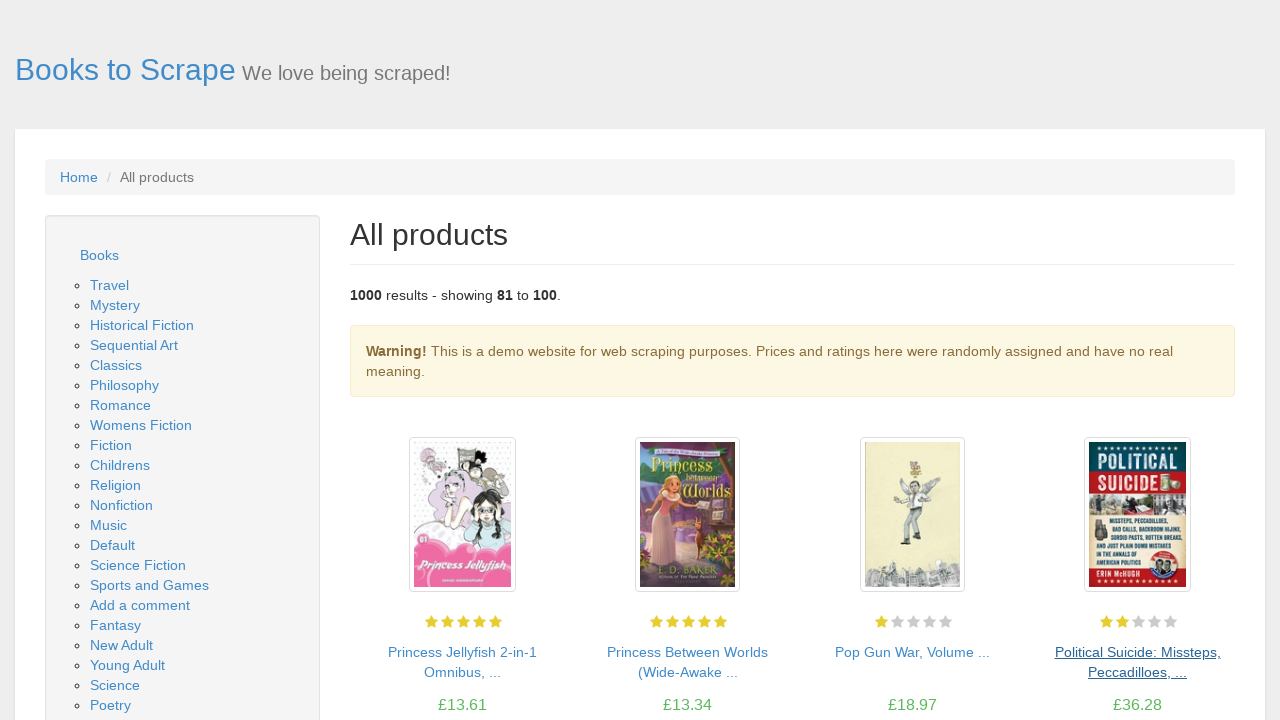

New page 5 content loaded with books displayed
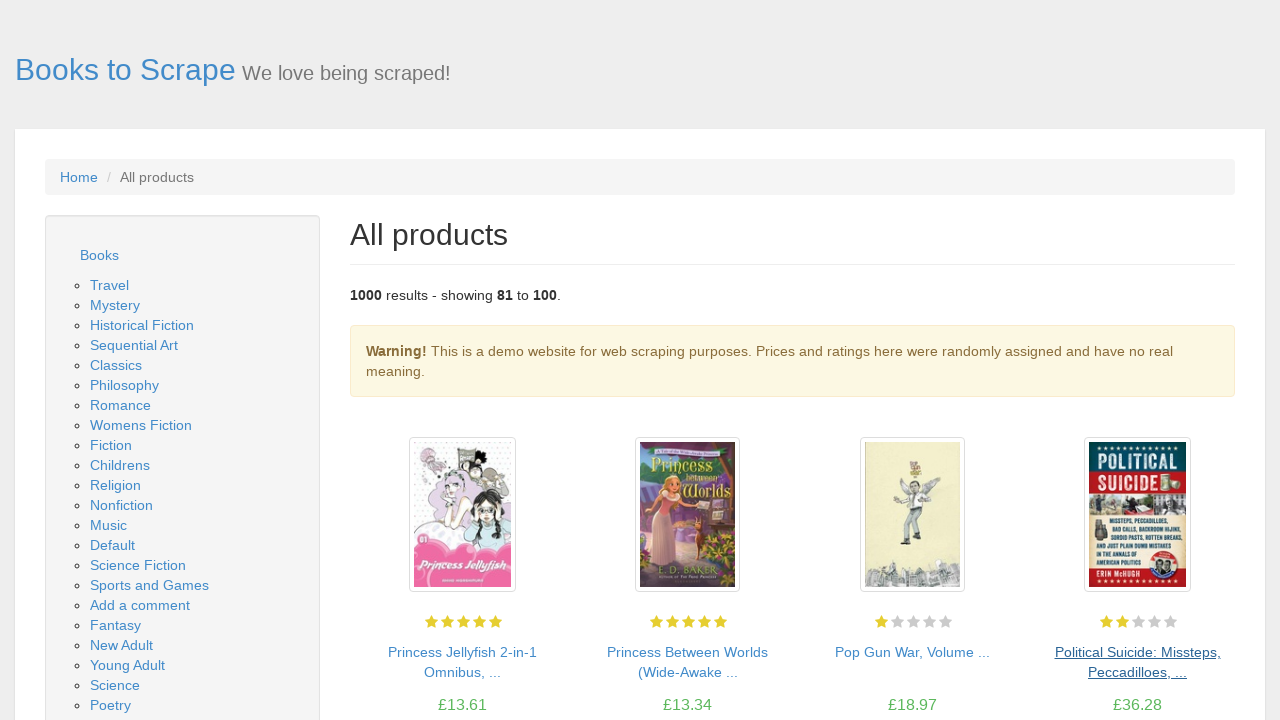

Clicked Next pagination link to go to page 6 at (1206, 654) on a:has-text('next')
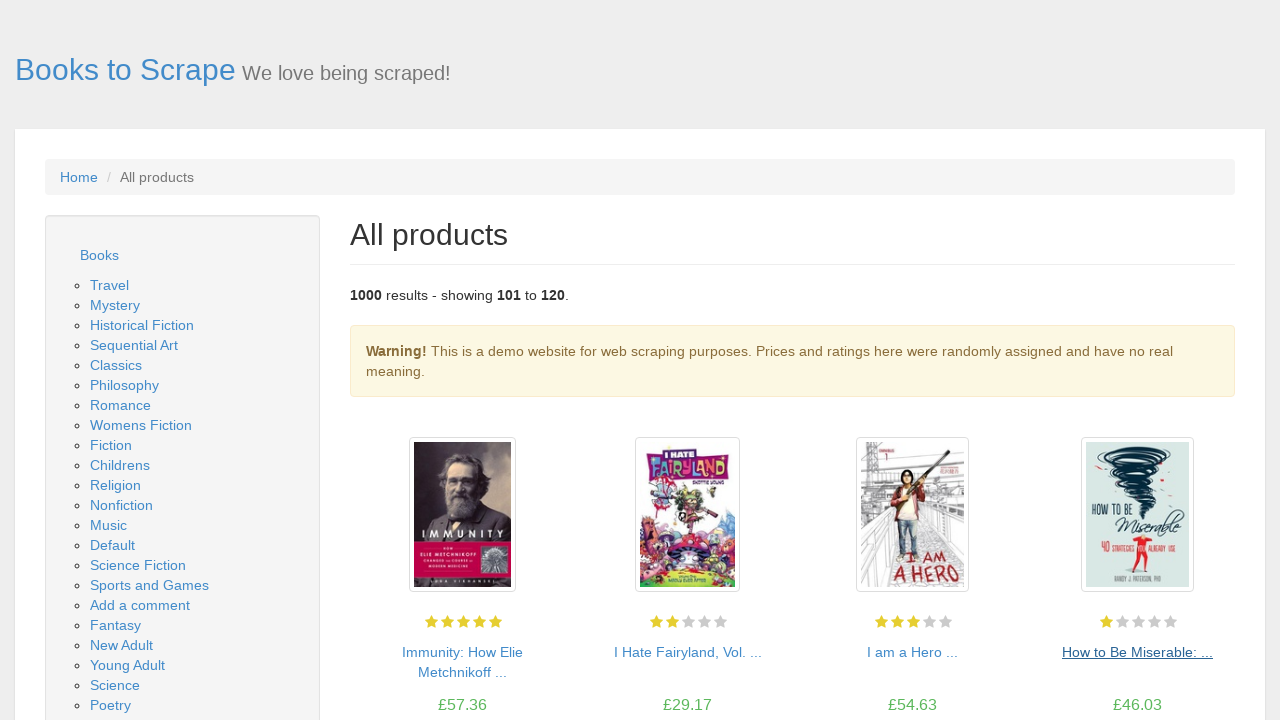

New page 6 content loaded with books displayed
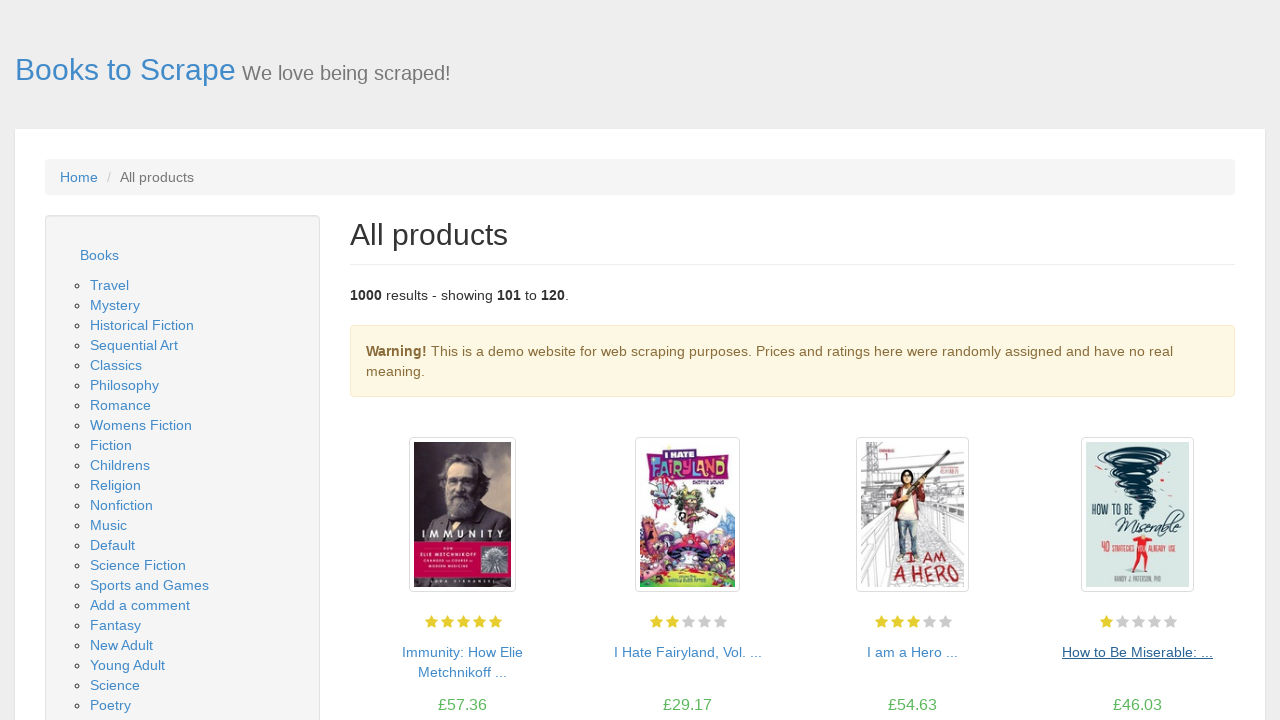

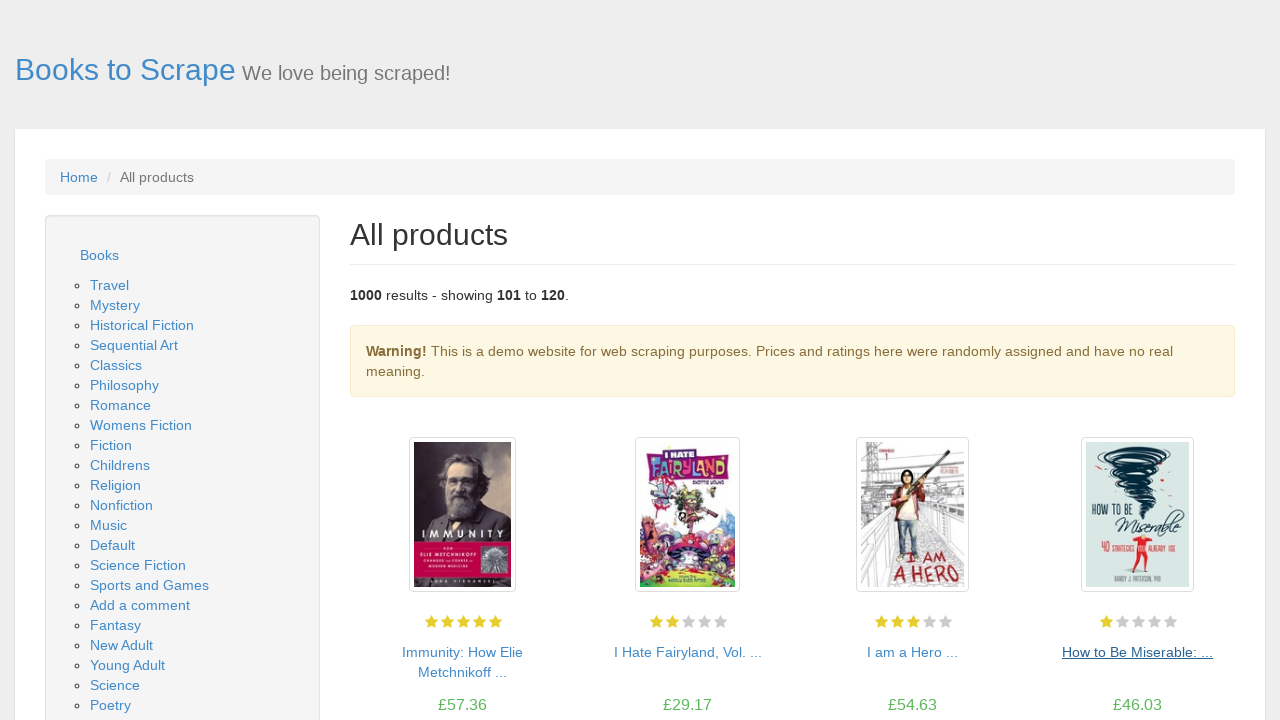